Tests the infinite scroll functionality on a music tracks discovery page by scrolling down multiple times and verifying that track elements load on the page.

Starting URL: https://openbroadcast.ch/discover/tracks/

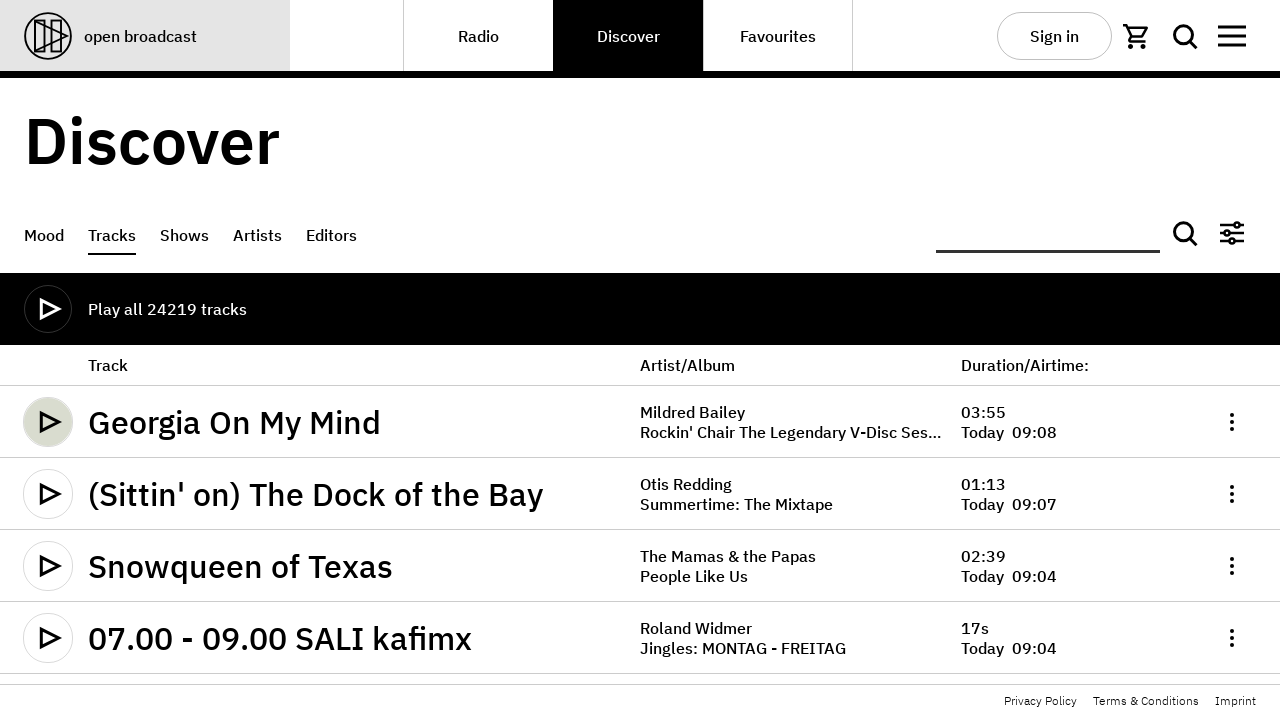

Waited for initial track elements to load on the discovery page
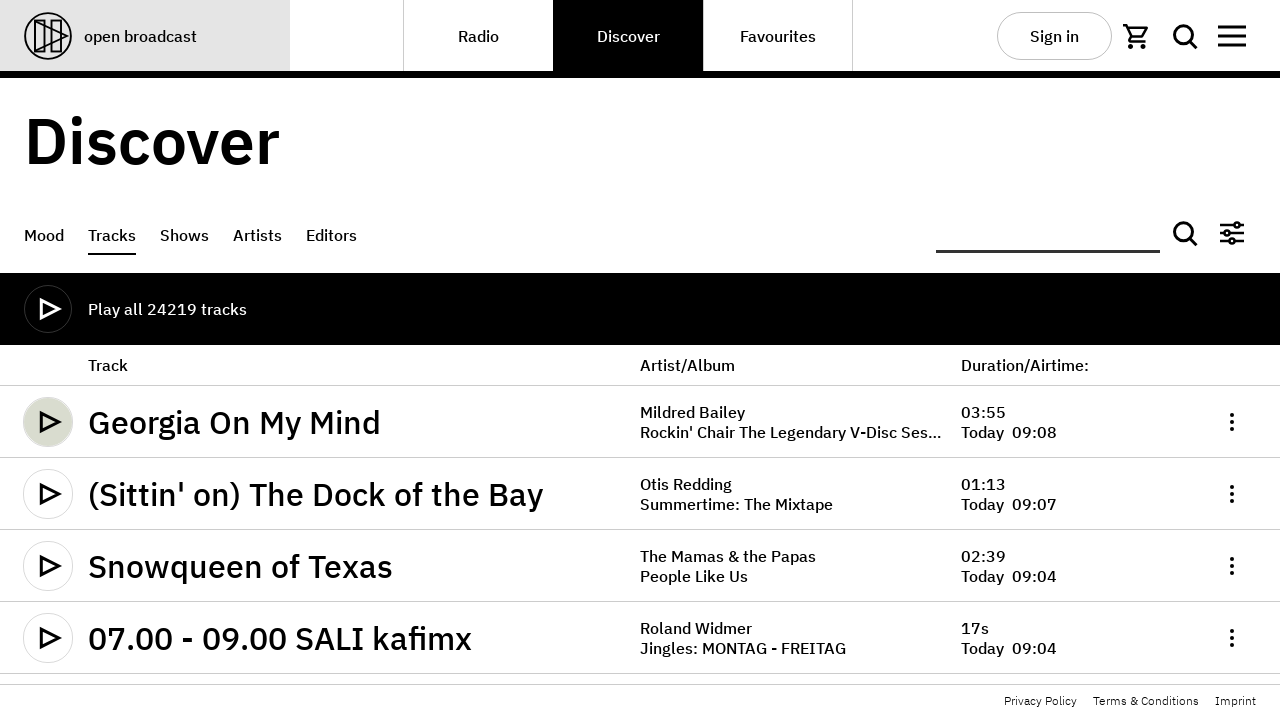

Retrieved initial page height for scroll tracking
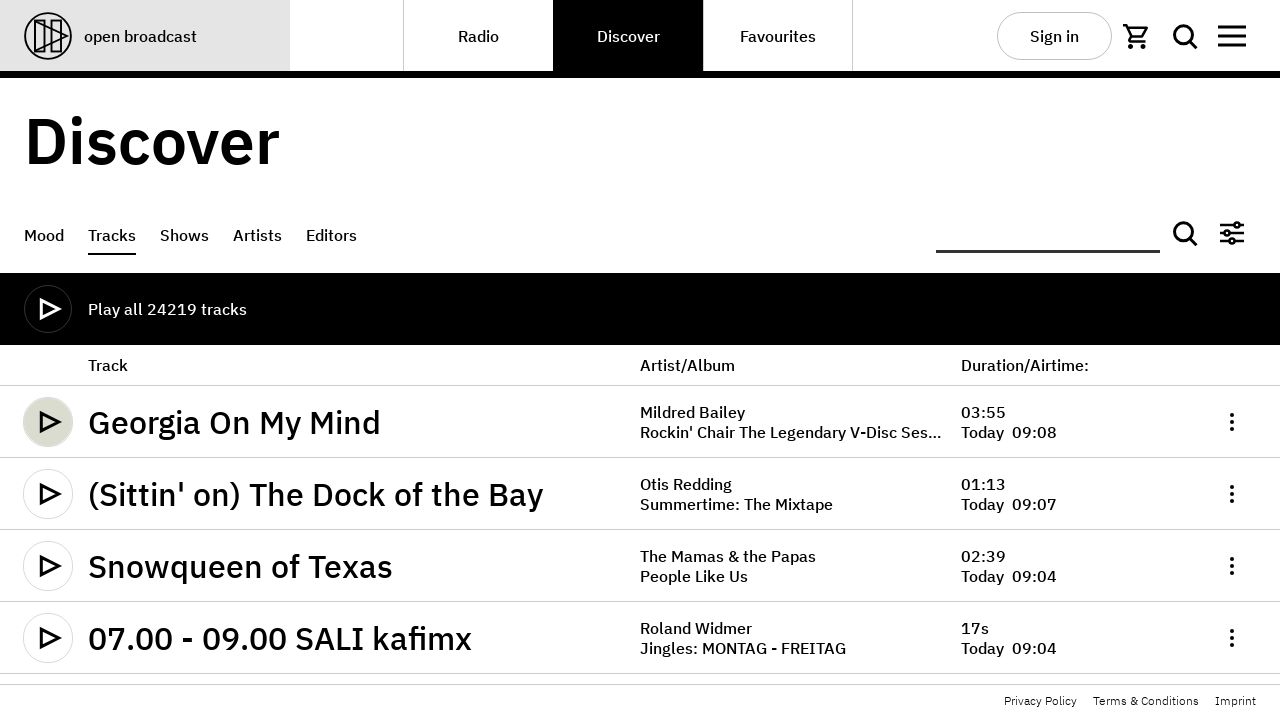

Scrolled to bottom of page (iteration 1)
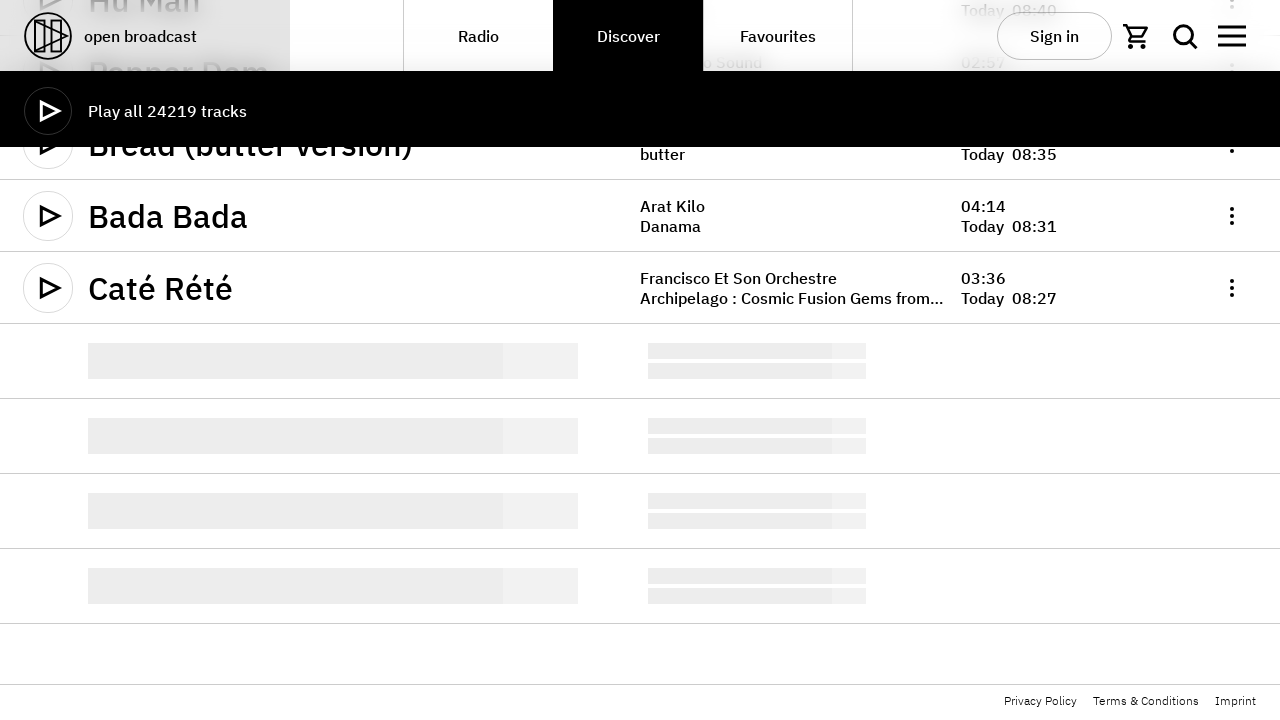

Waited 3 seconds for new content to load
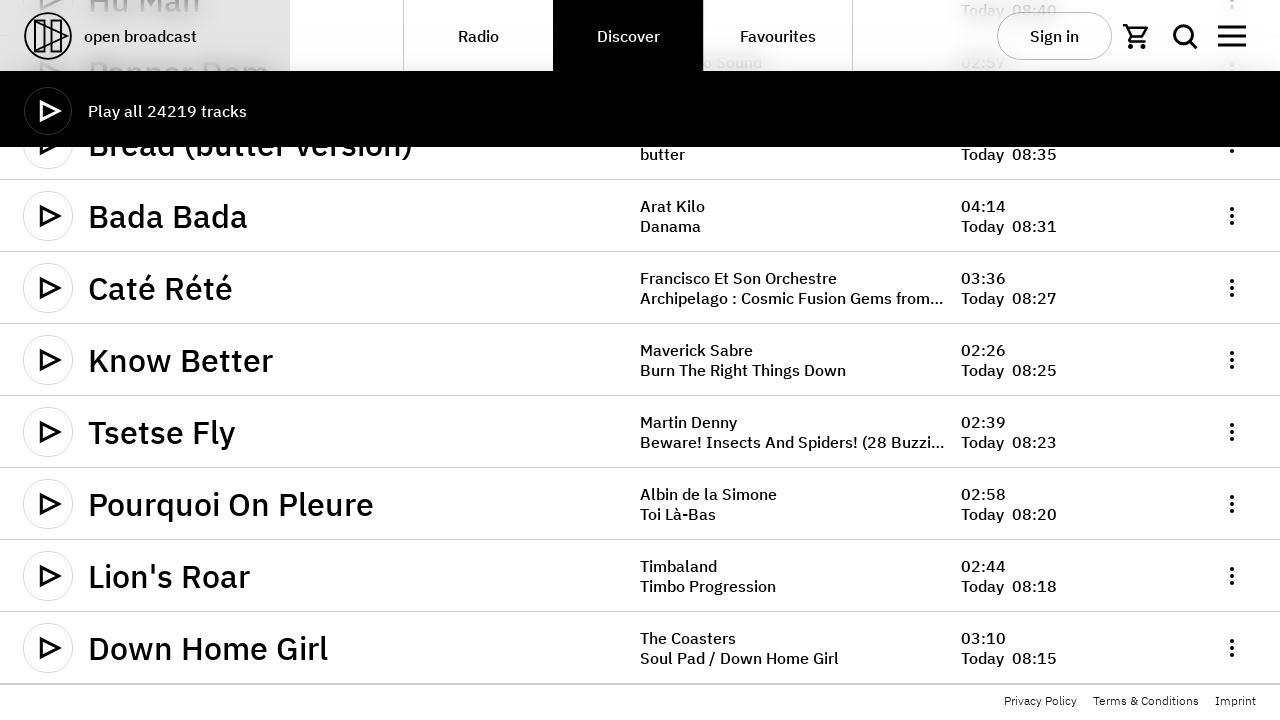

Retrieved updated page height after scroll
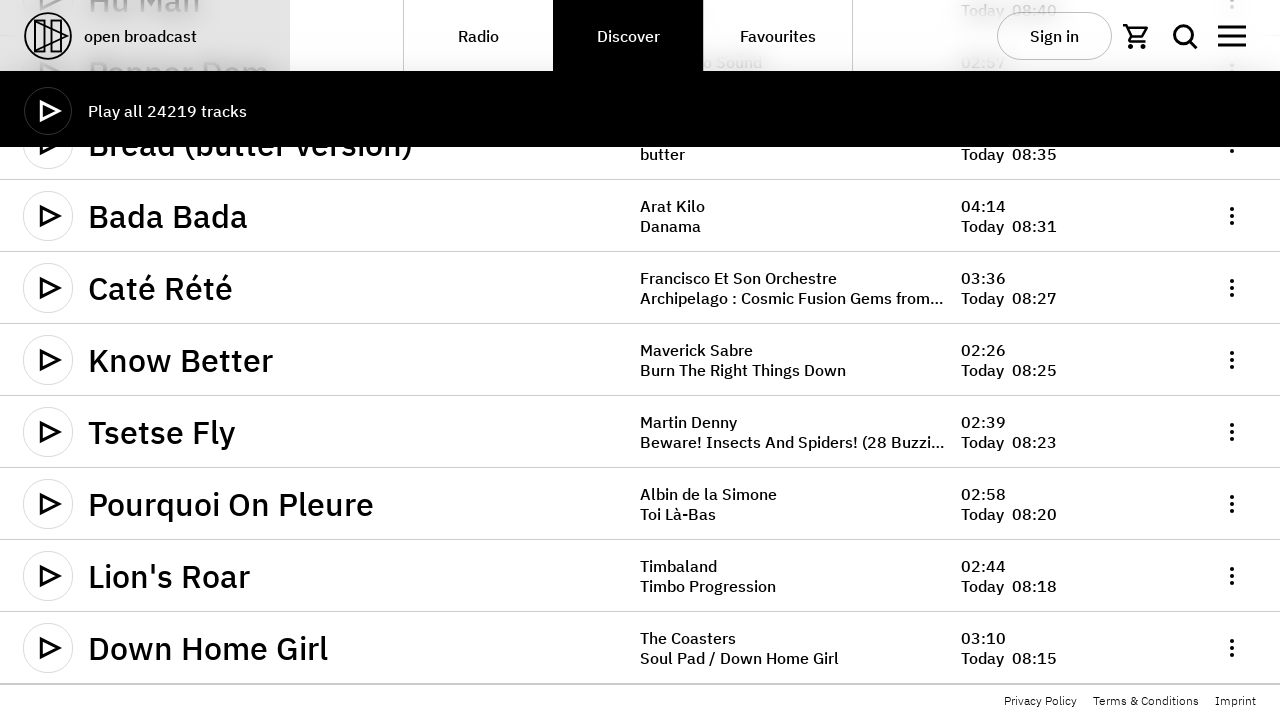

Scrolled to bottom of page (iteration 2)
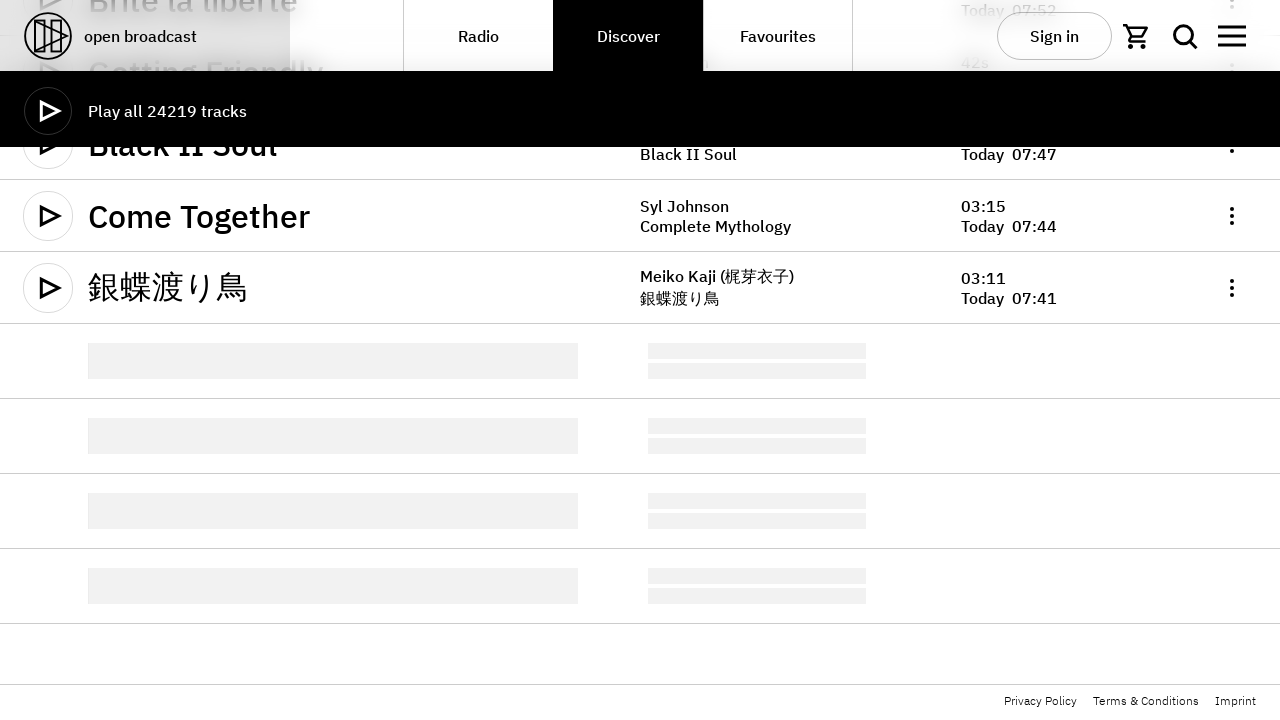

Waited 3 seconds for new content to load
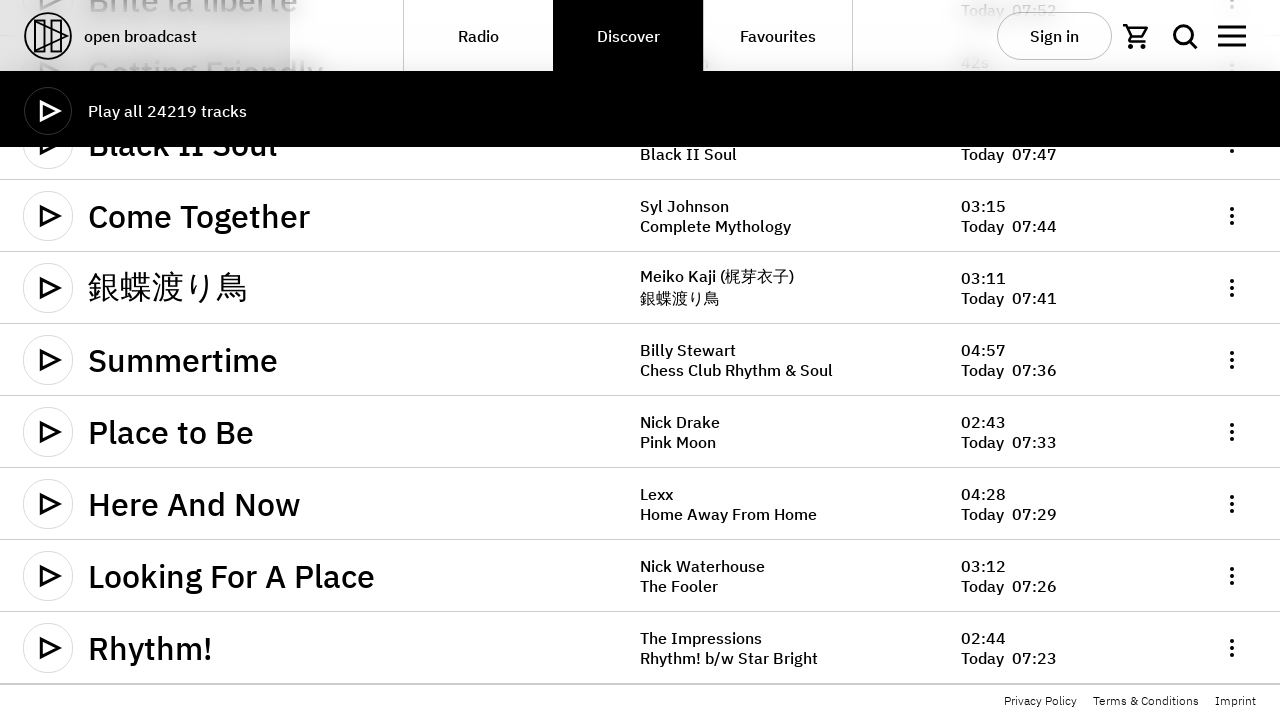

Retrieved updated page height after scroll
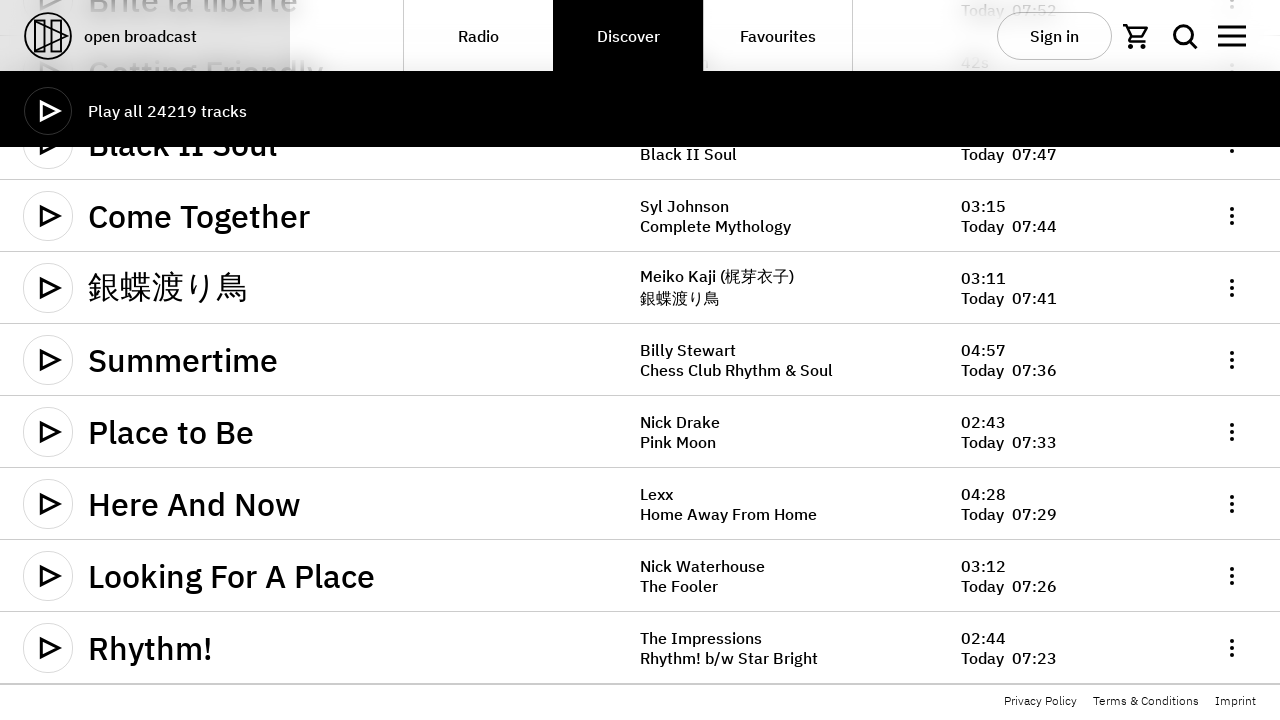

Scrolled to bottom of page (iteration 3)
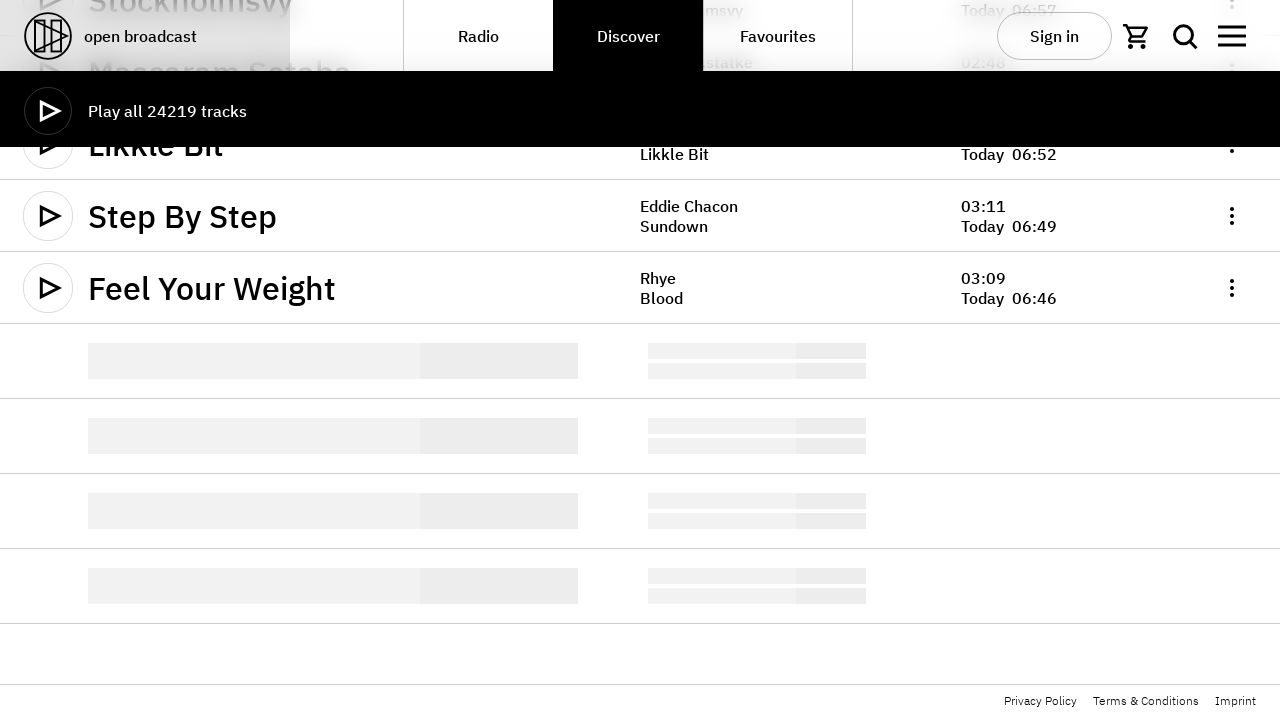

Waited 3 seconds for new content to load
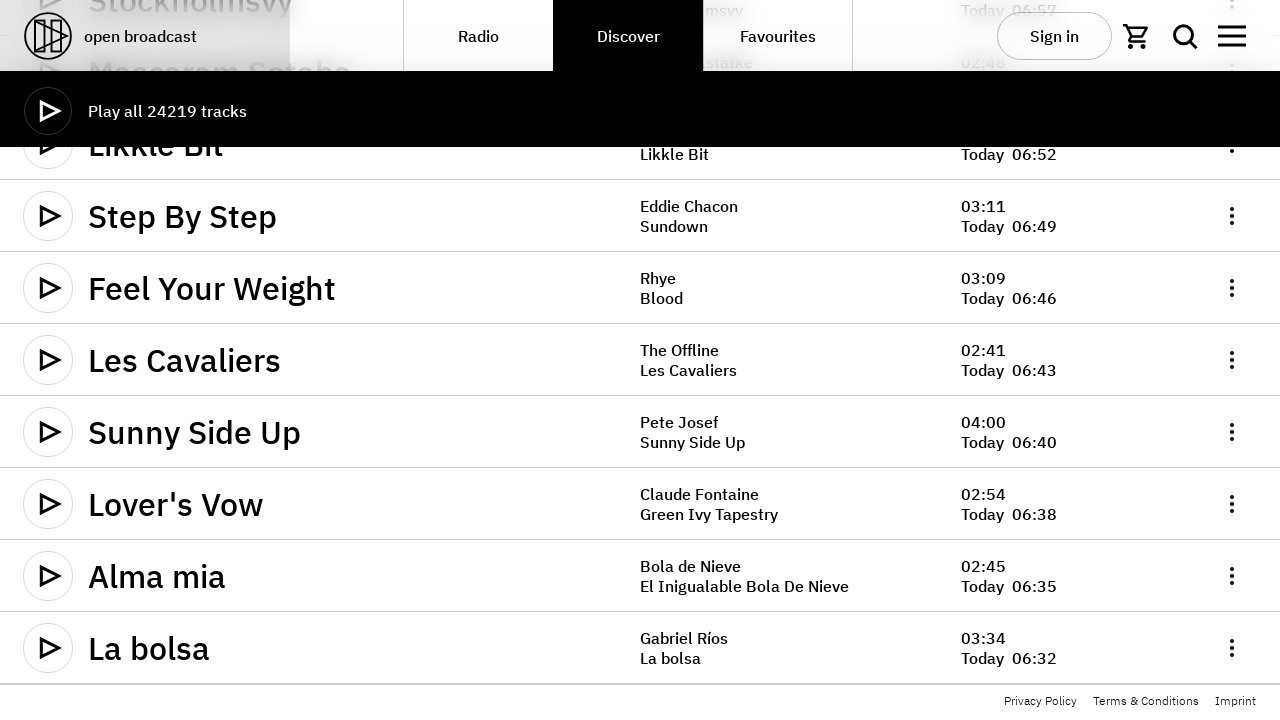

Retrieved updated page height after scroll
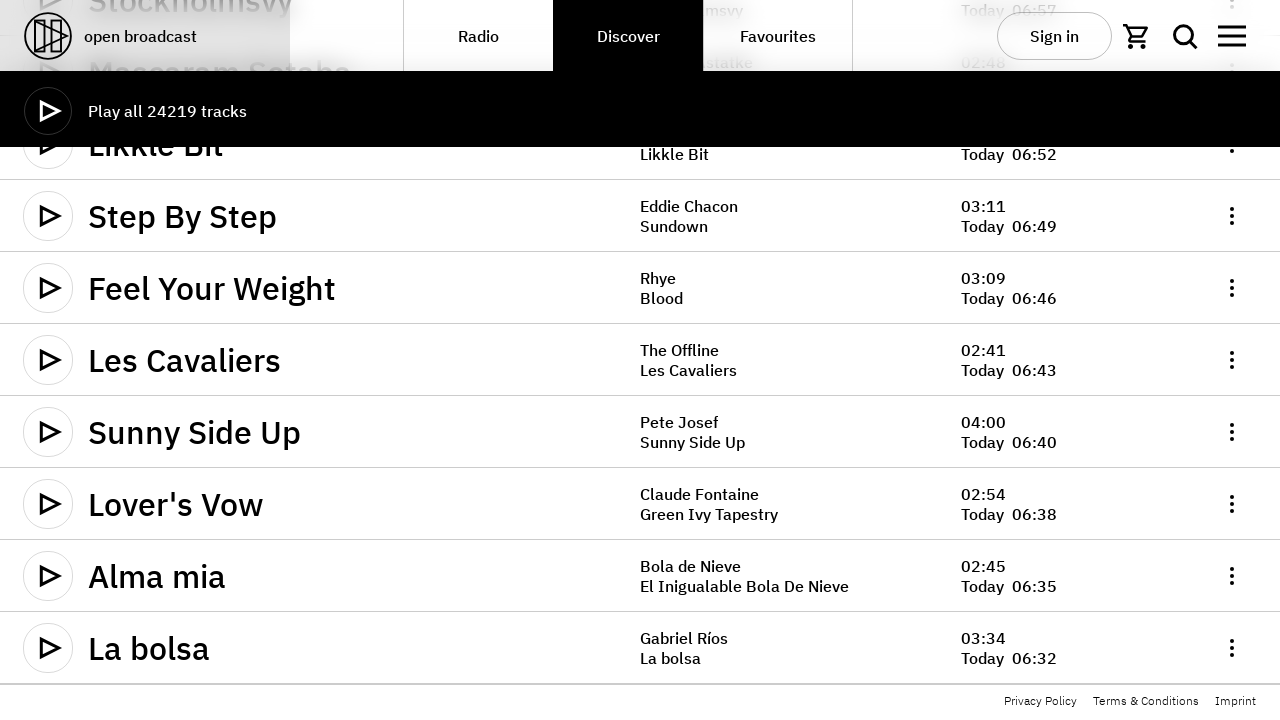

Verified track elements are present on the page
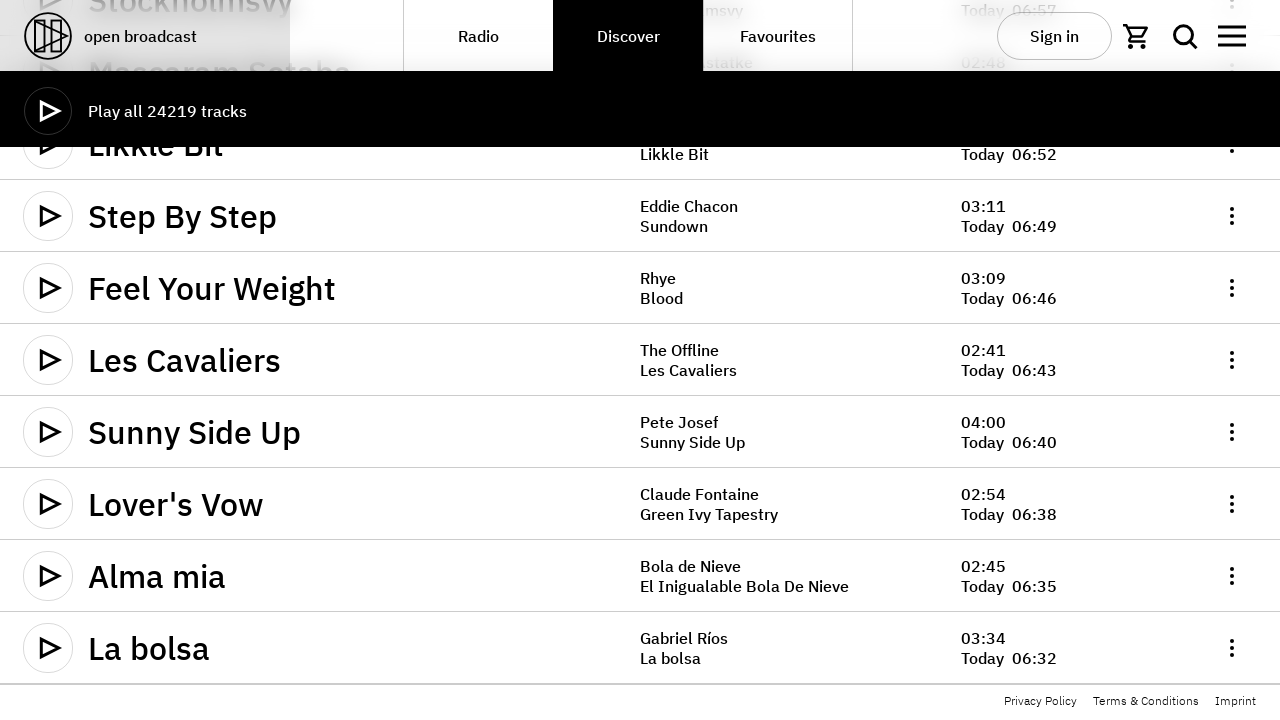

Verified track name elements exist within track rows
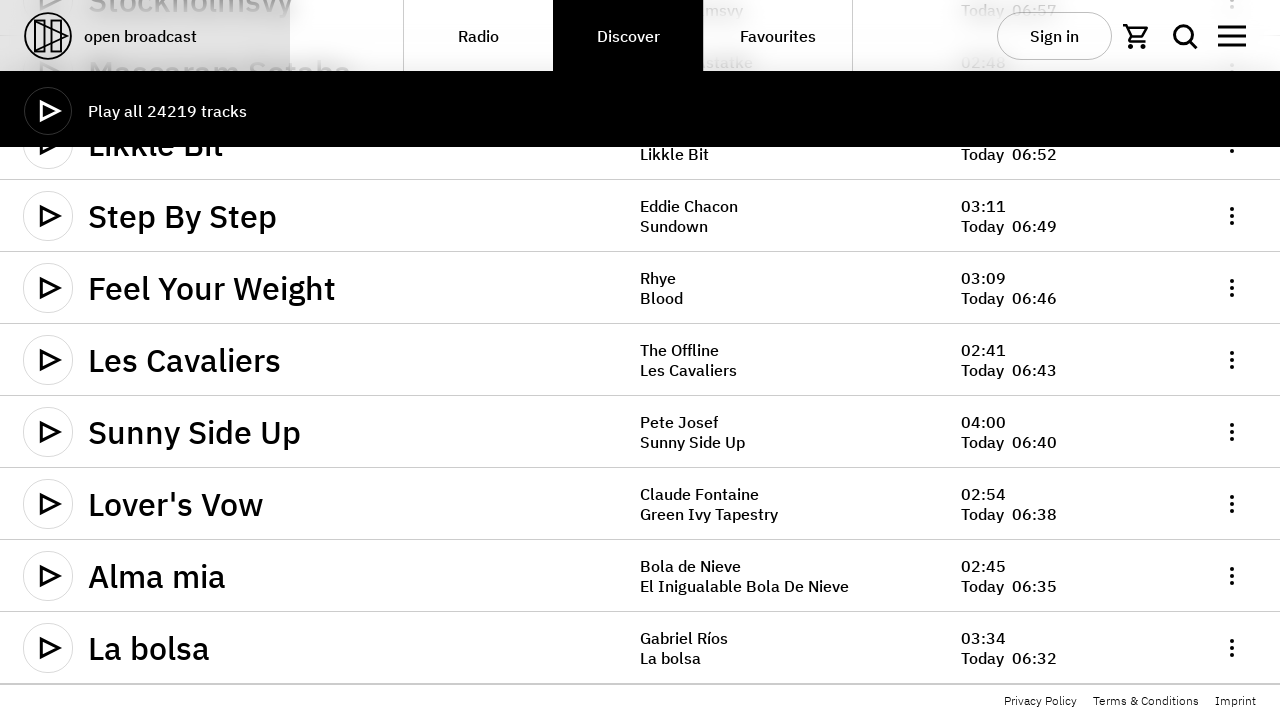

Verified artist name elements exist within track rows
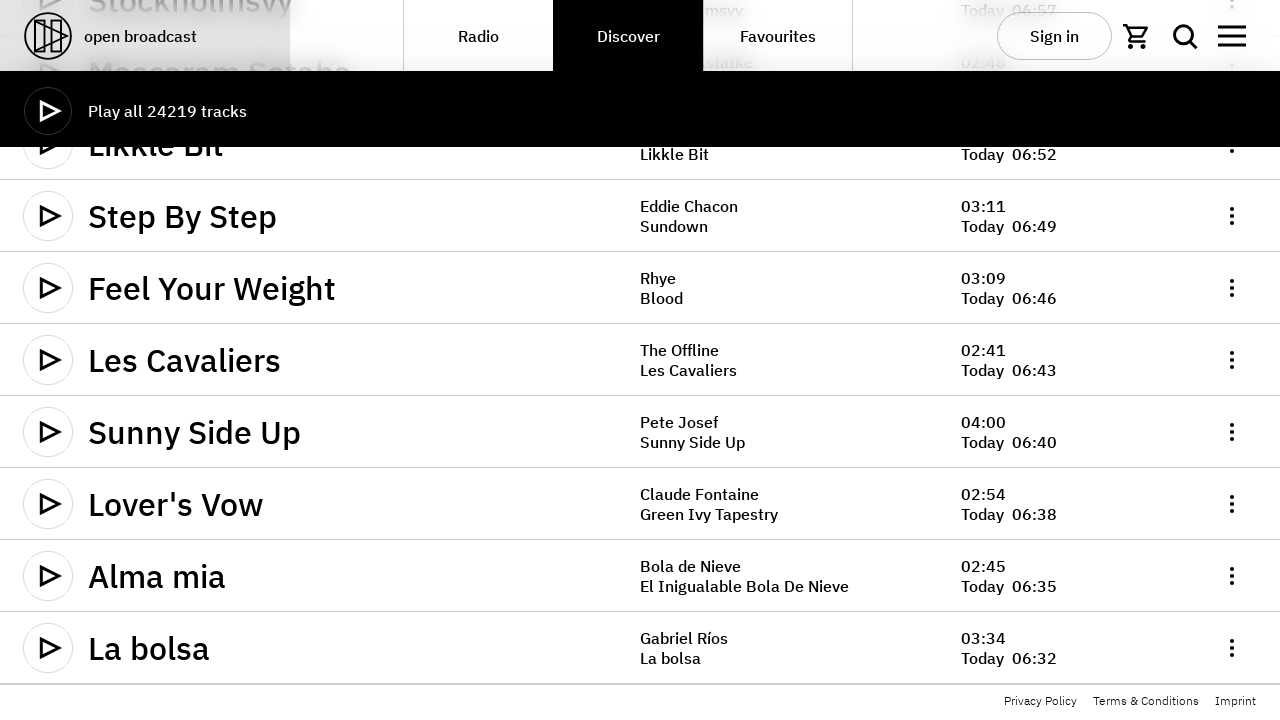

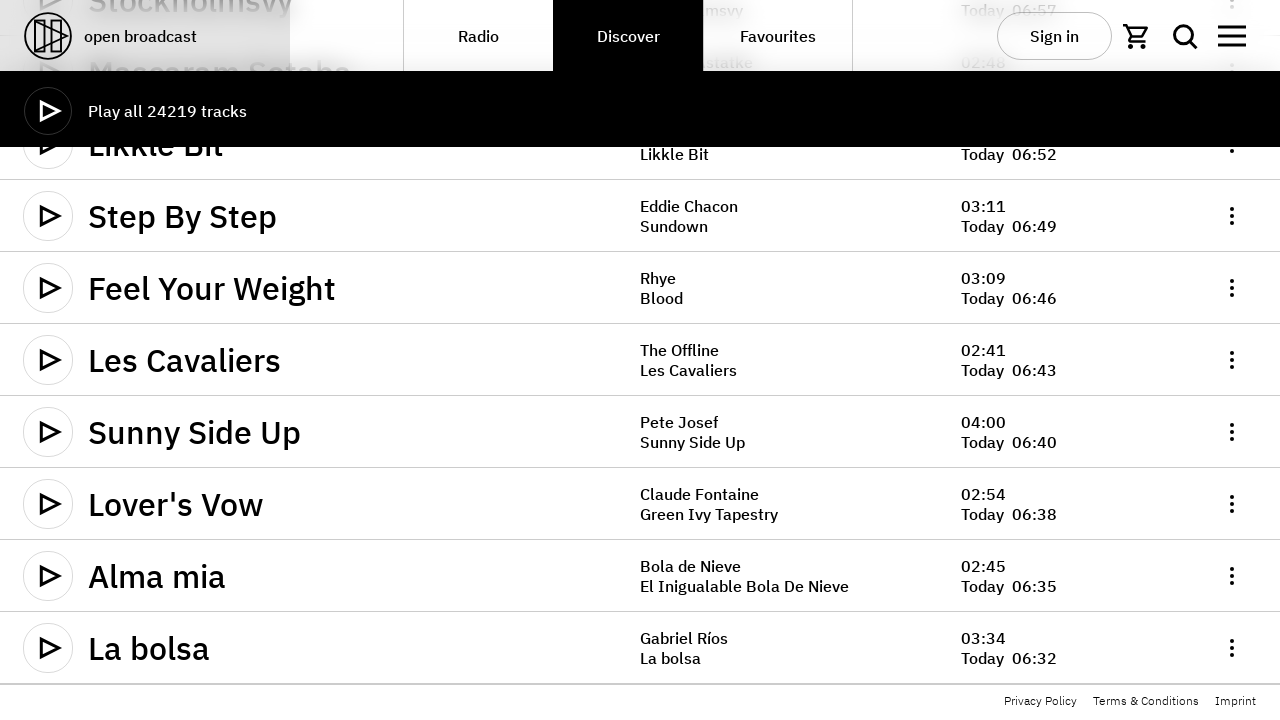